Calculates the sum of two numbers displayed on the page and selects the corresponding value from a dropdown menu

Starting URL: https://suninjuly.github.io/selects1.html

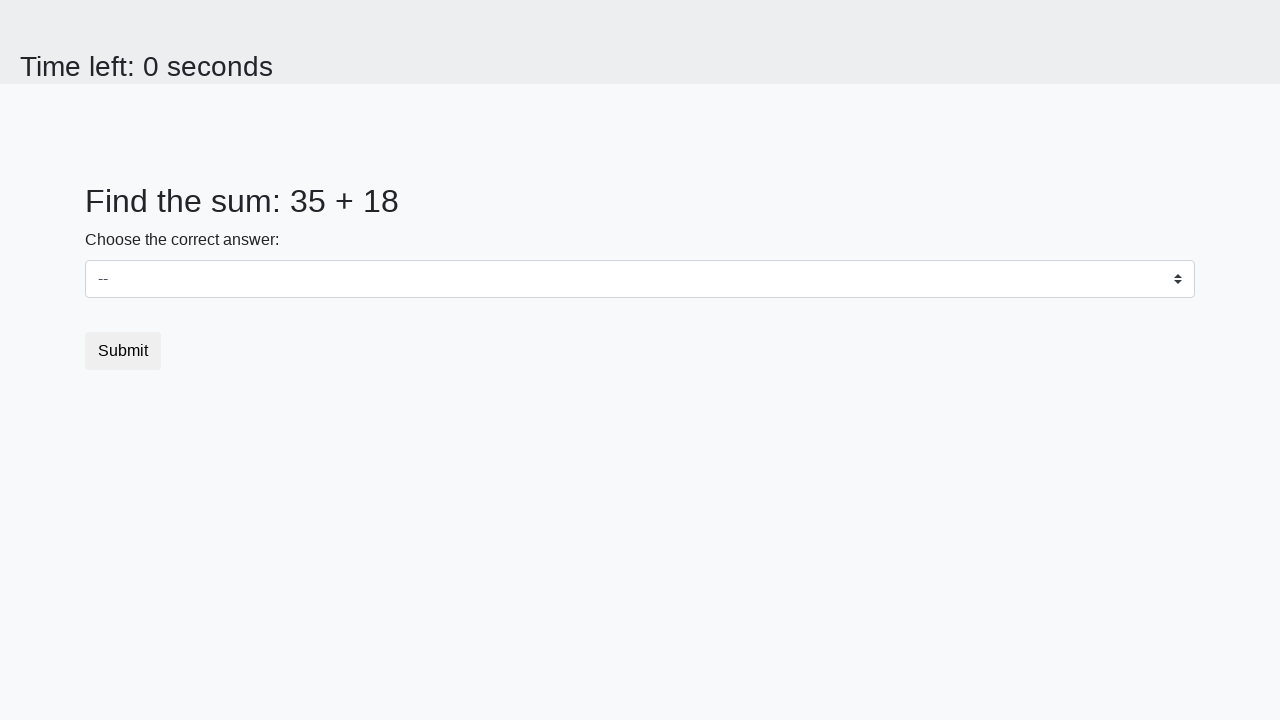

Retrieved first number from #num1 element
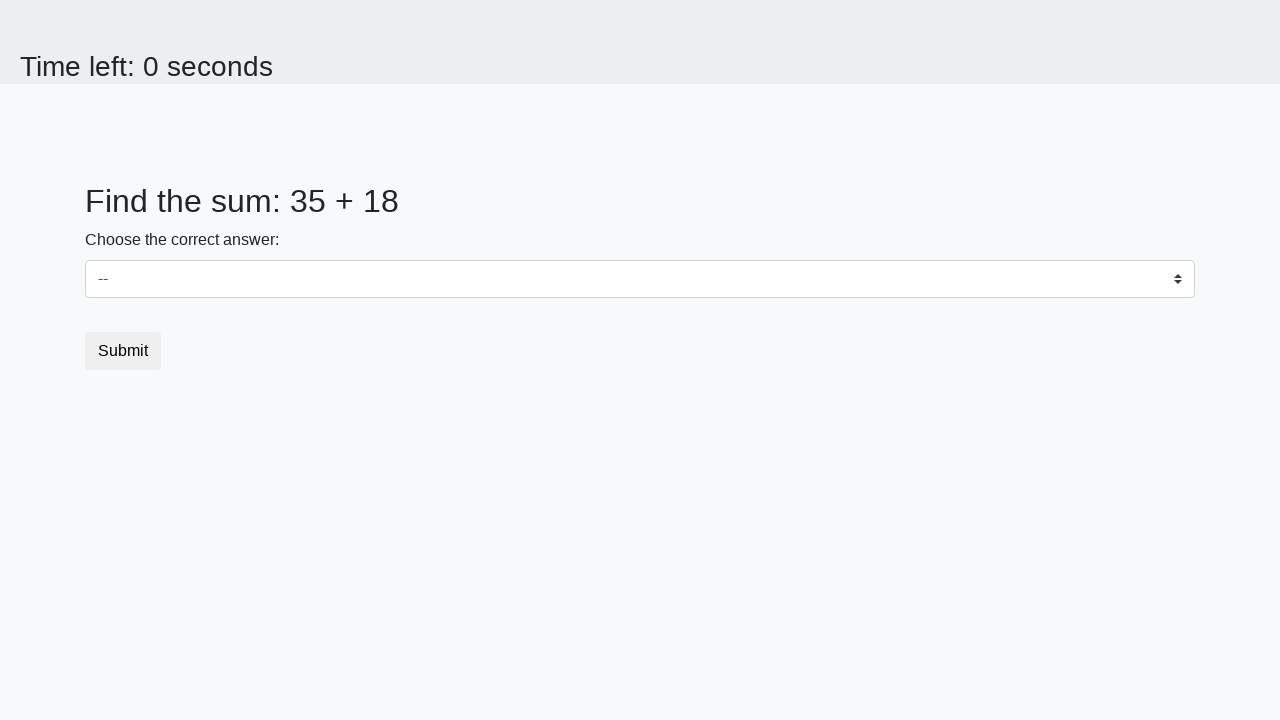

Retrieved second number from #num2 element
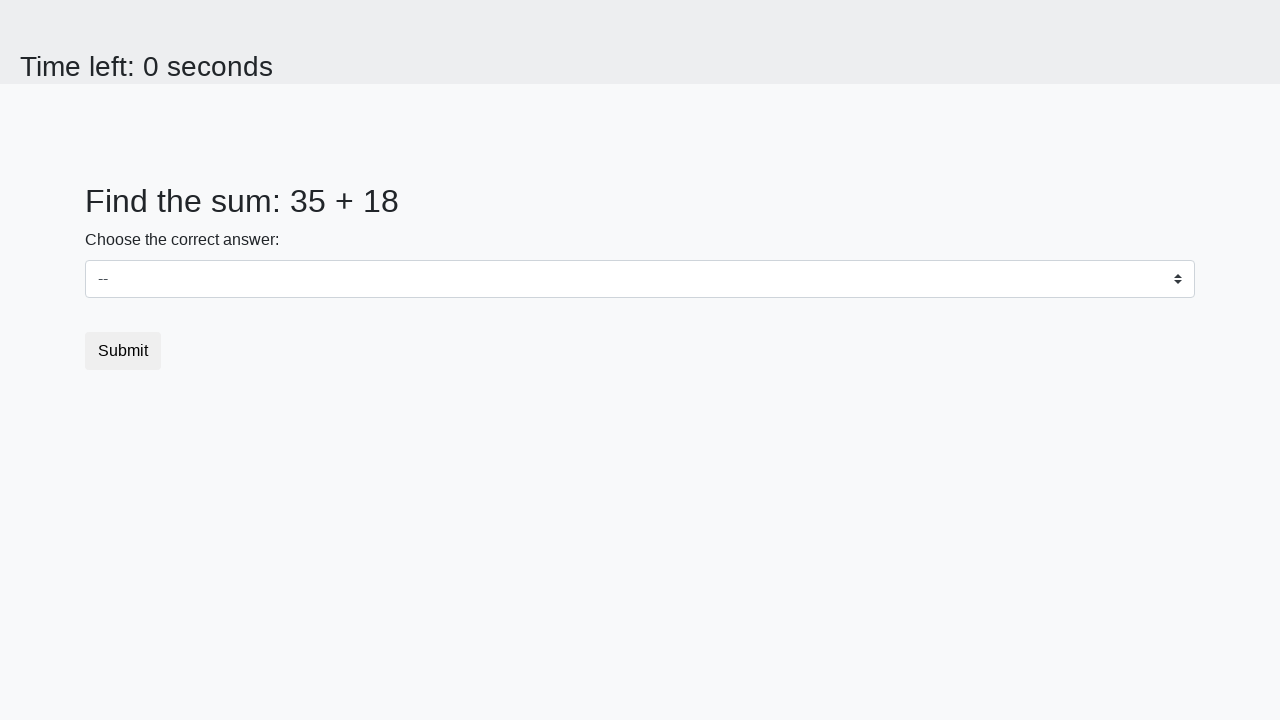

Calculated sum: 35 + 18 = 53
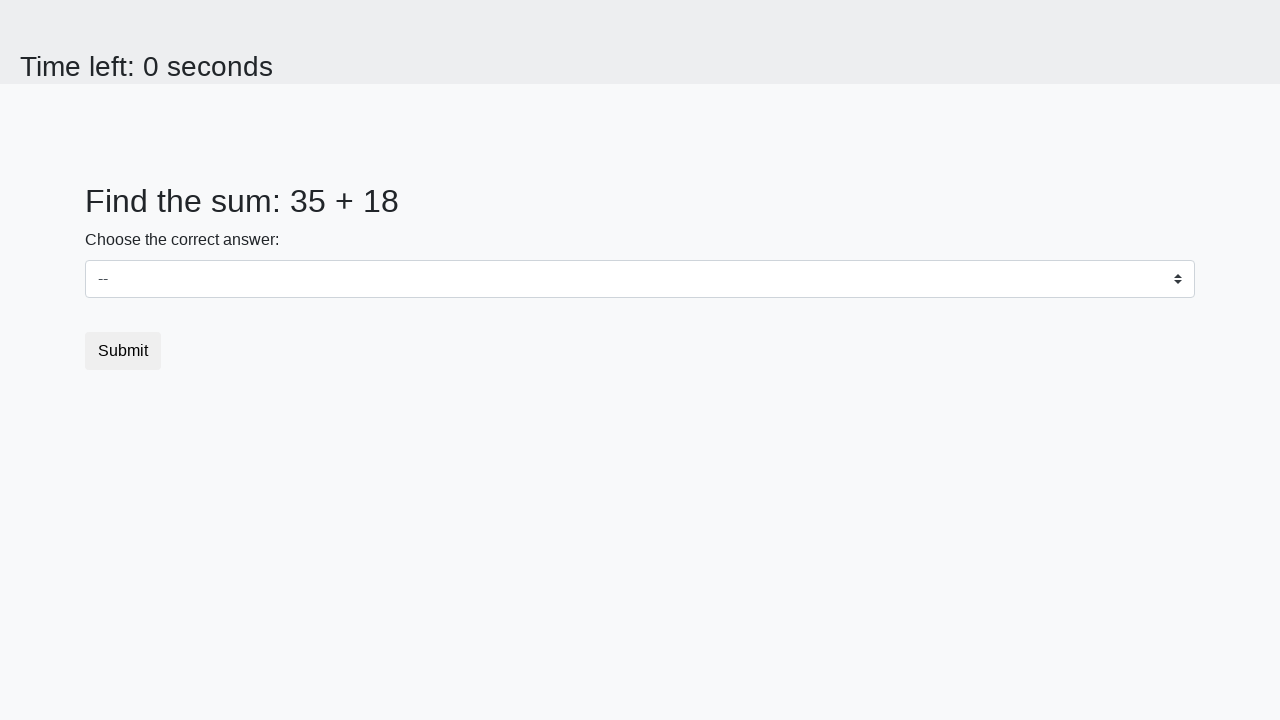

Selected value '53' from dropdown menu on select
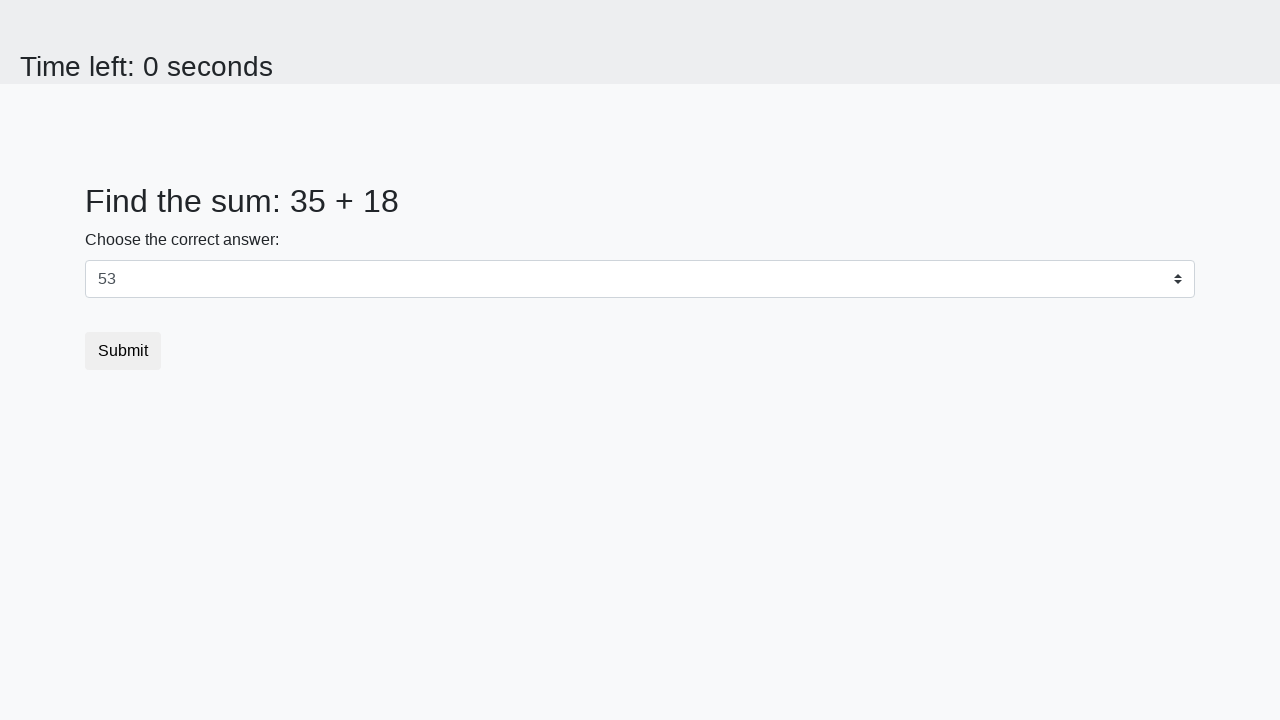

Clicked submit button at (123, 351) on button.btn
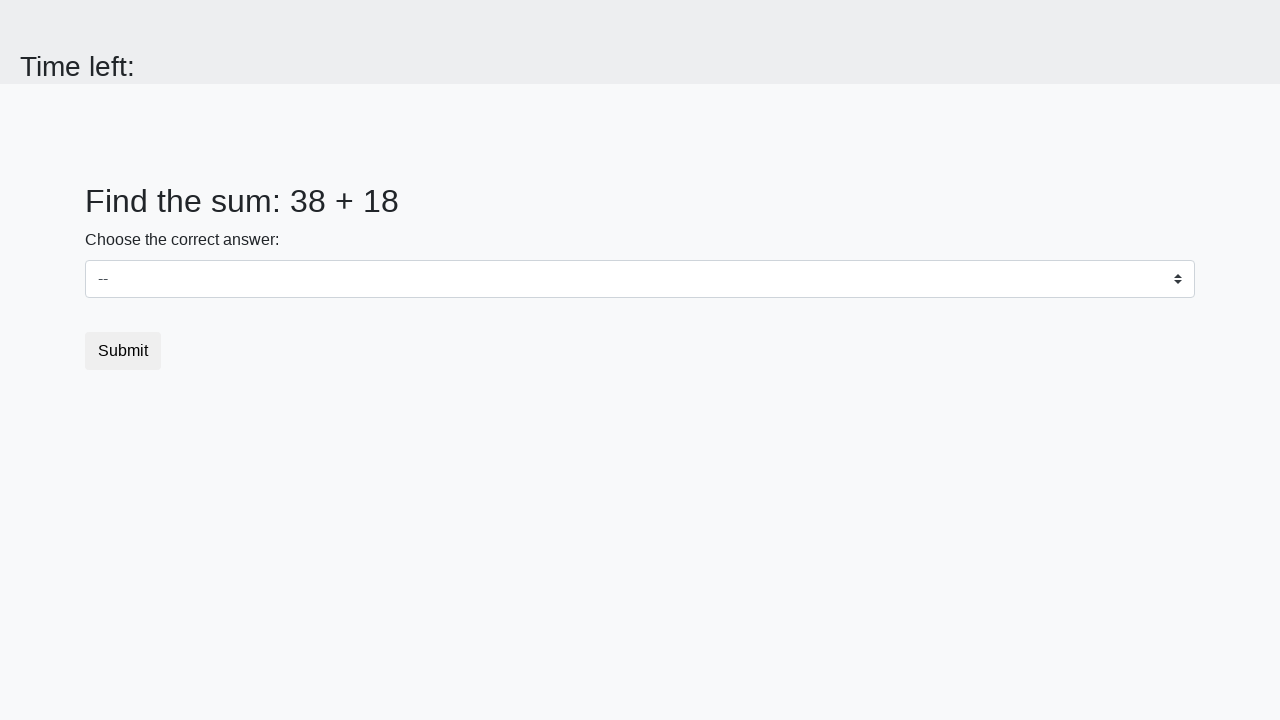

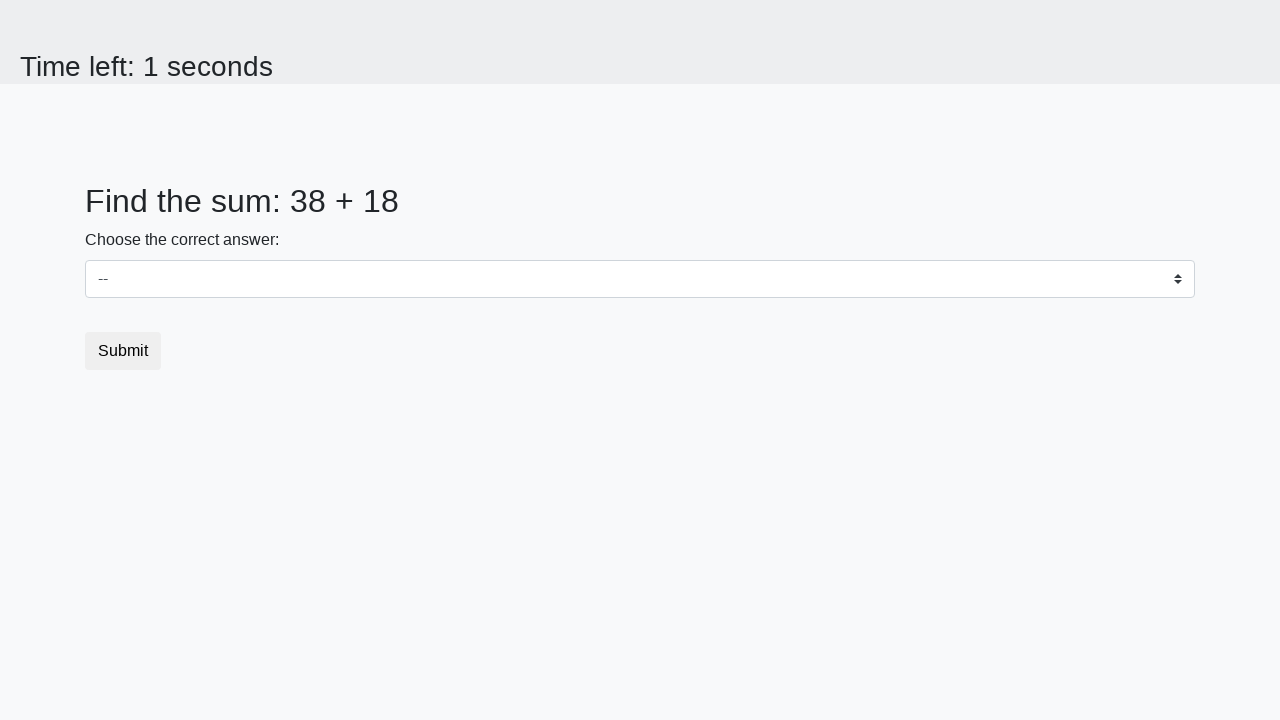